Tests unmarking todo items as complete by unchecking their checkboxes

Starting URL: https://demo.playwright.dev/todomvc

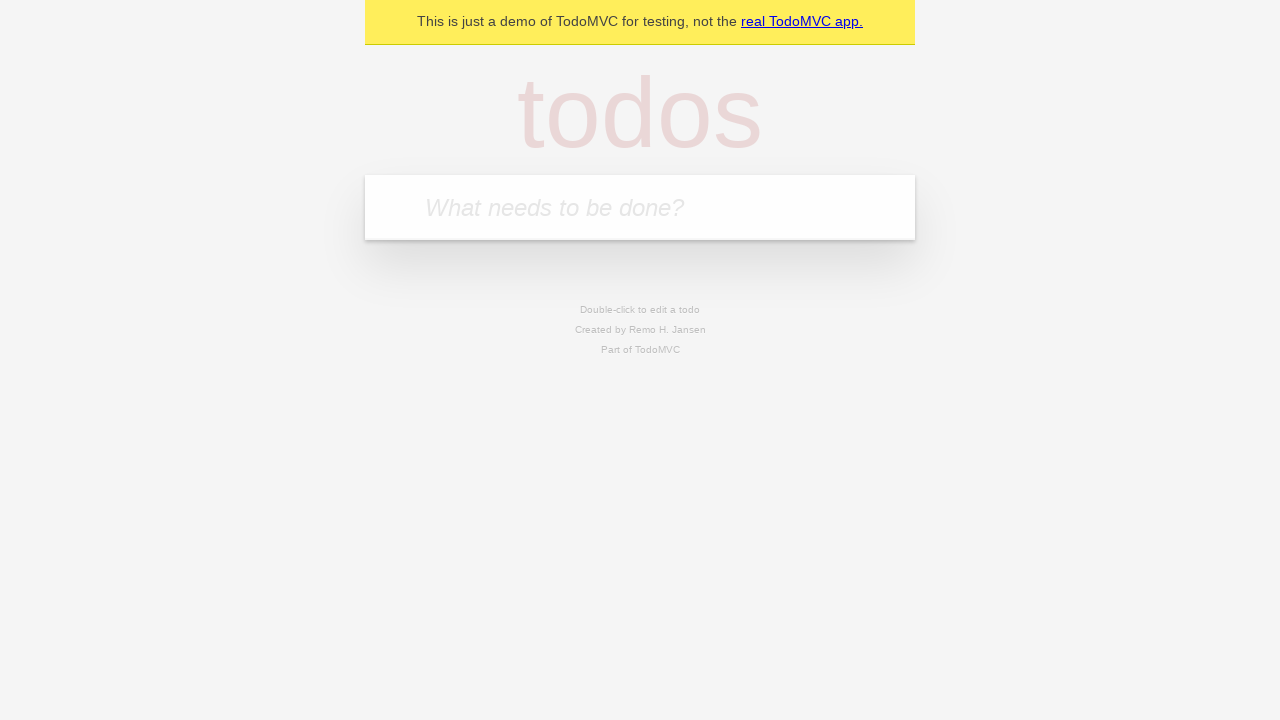

Filled todo input with 'buy some cheese' on internal:attr=[placeholder="What needs to be done?"i]
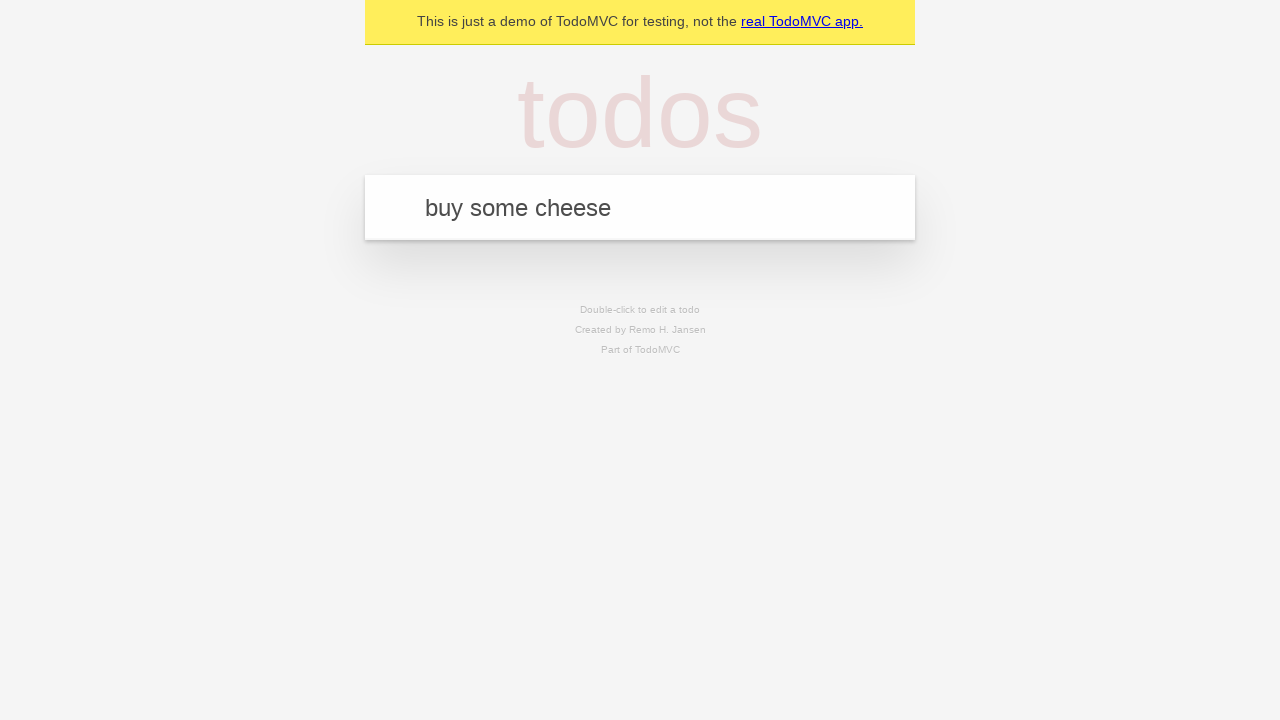

Pressed Enter to add first todo item on internal:attr=[placeholder="What needs to be done?"i]
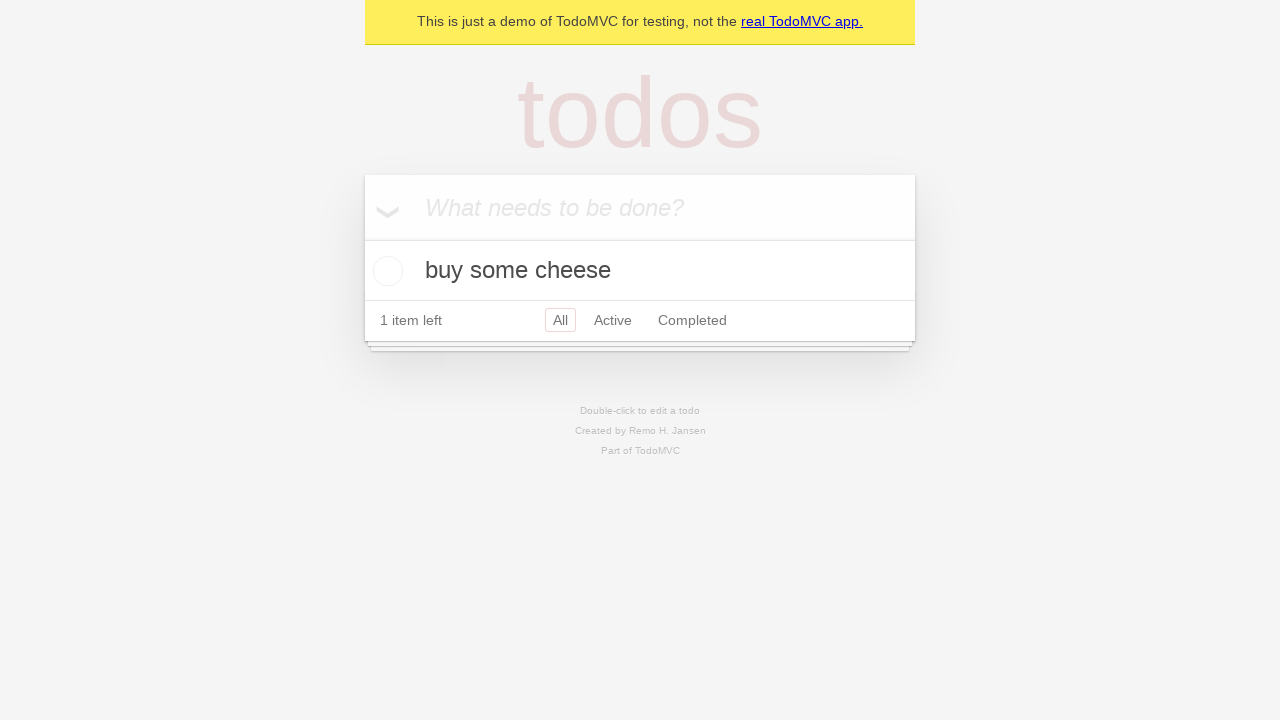

Filled todo input with 'feed the cat' on internal:attr=[placeholder="What needs to be done?"i]
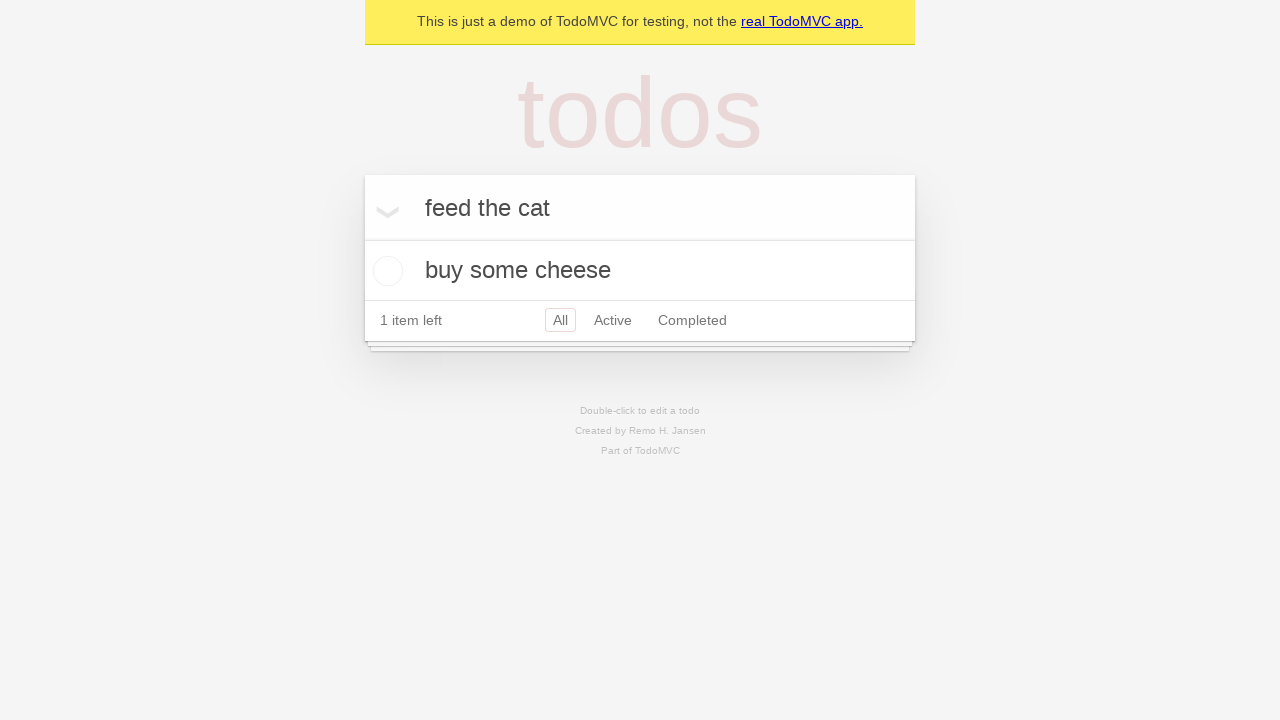

Pressed Enter to add second todo item on internal:attr=[placeholder="What needs to be done?"i]
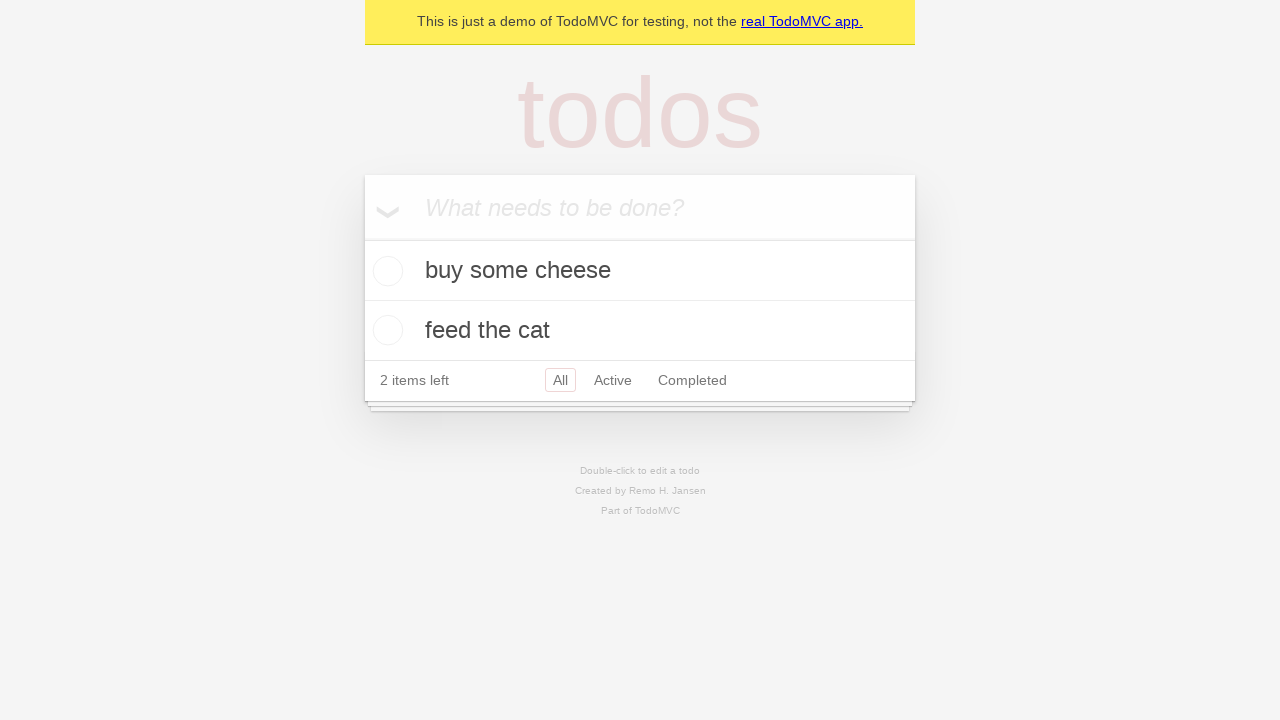

Waited for both todo items to appear
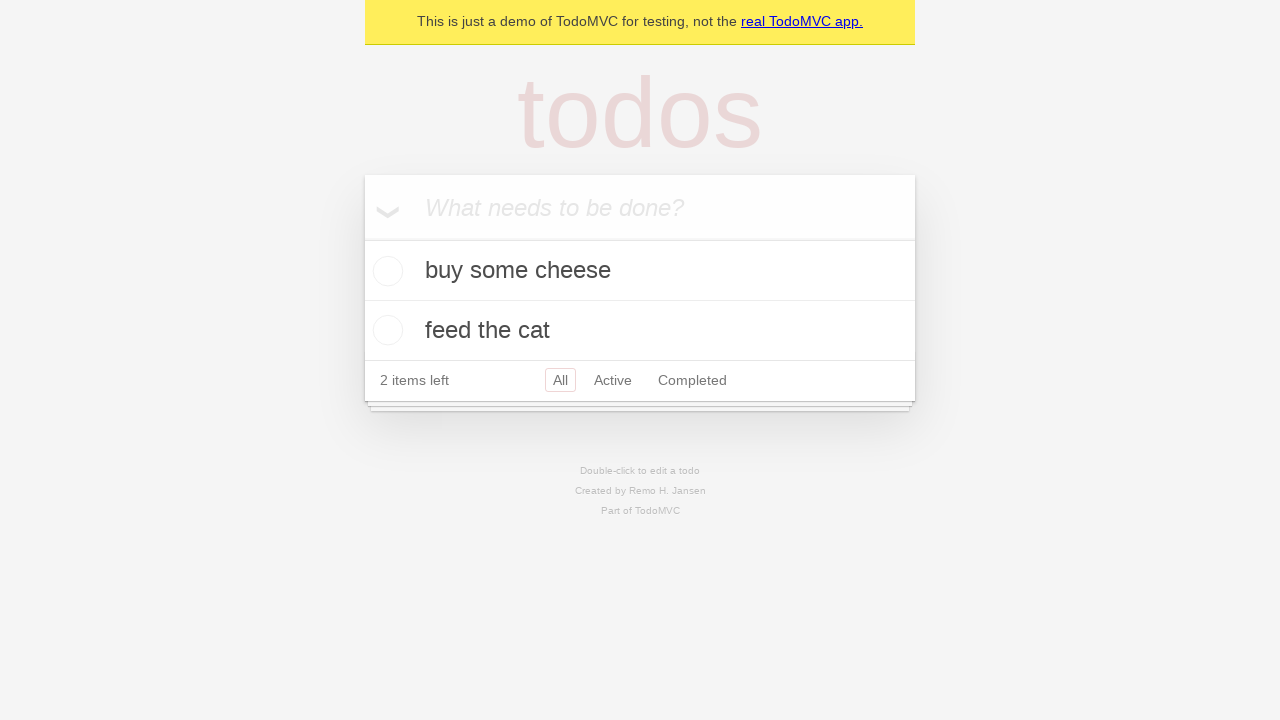

Checked the first todo item as complete at (385, 271) on internal:testid=[data-testid="todo-item"s] >> nth=0 >> internal:role=checkbox
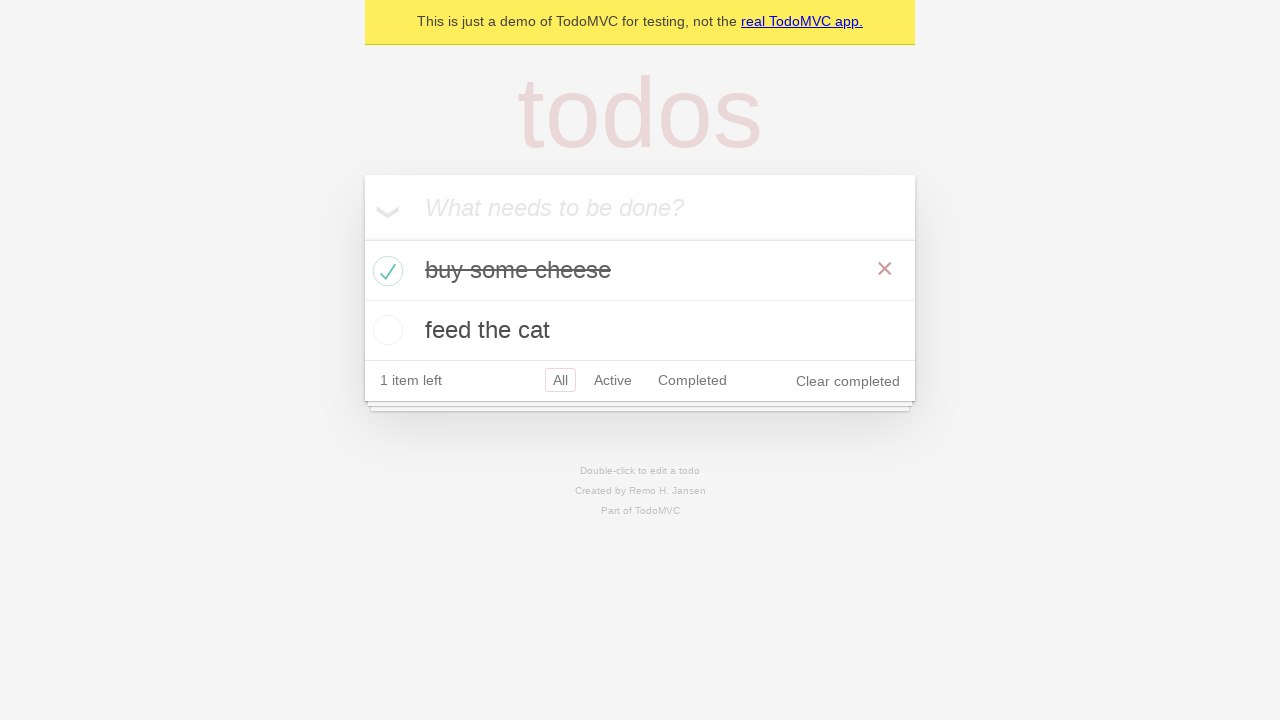

Unchecked the first todo item to mark as incomplete at (385, 271) on internal:testid=[data-testid="todo-item"s] >> nth=0 >> internal:role=checkbox
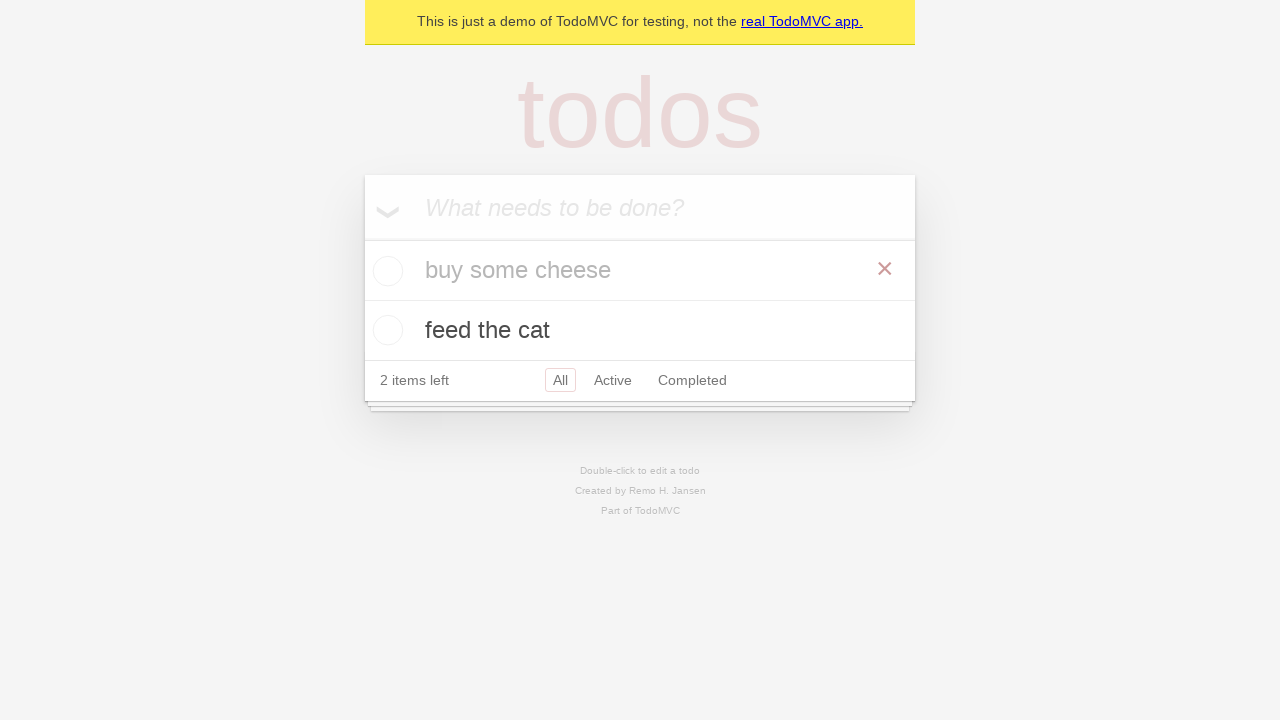

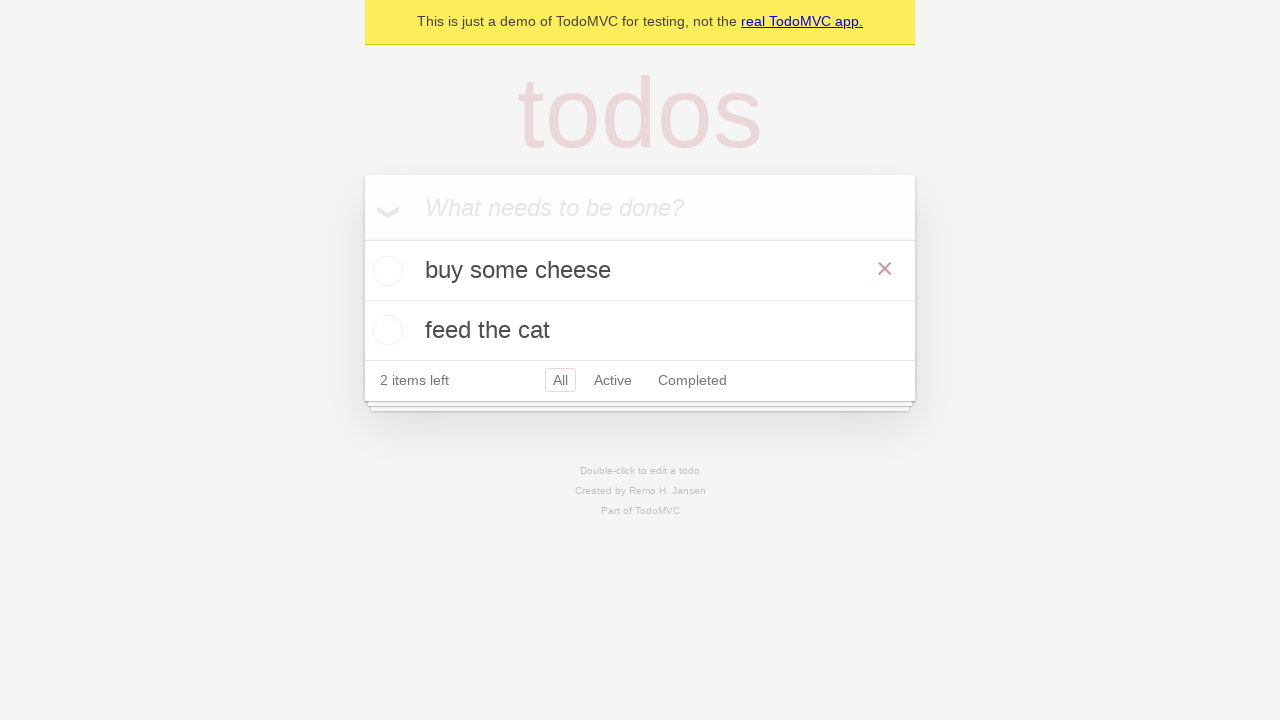